Verifies that the registration form page has the correct title "Registration Form"

Starting URL: https://practice.cydeo.com/registration_form

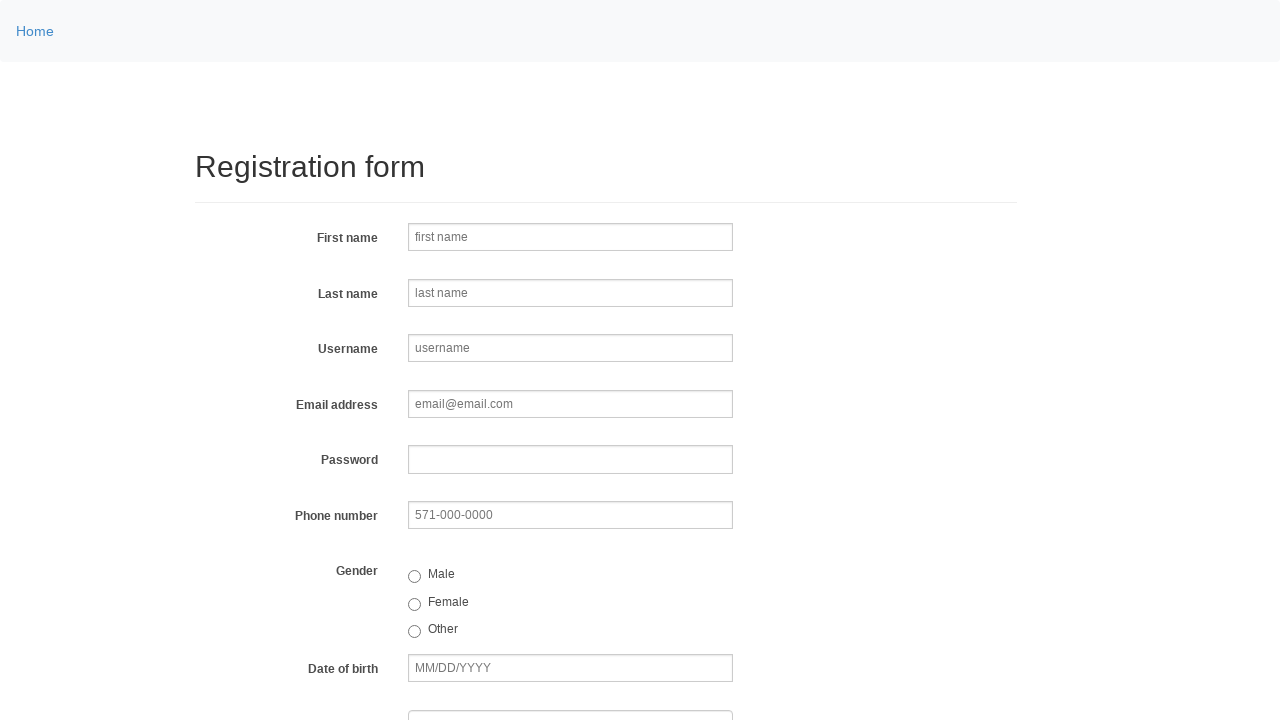

Navigated to registration form page
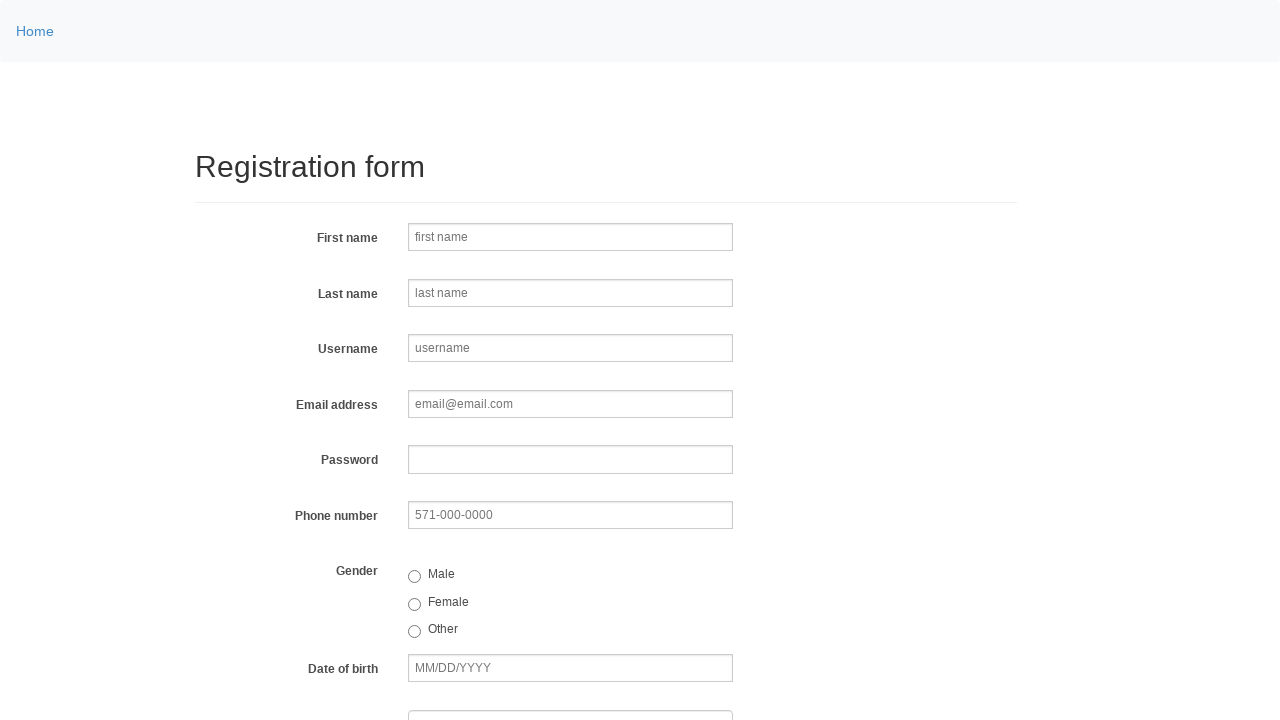

Verified page title is 'Registration Form'
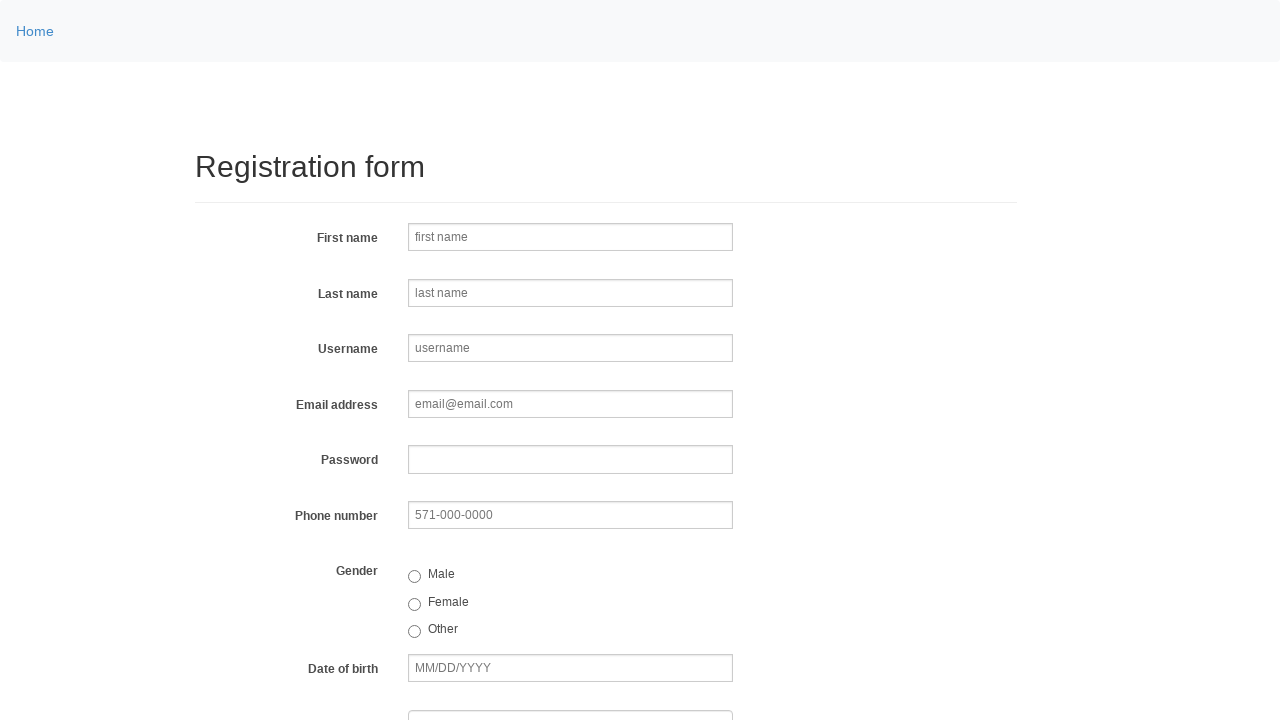

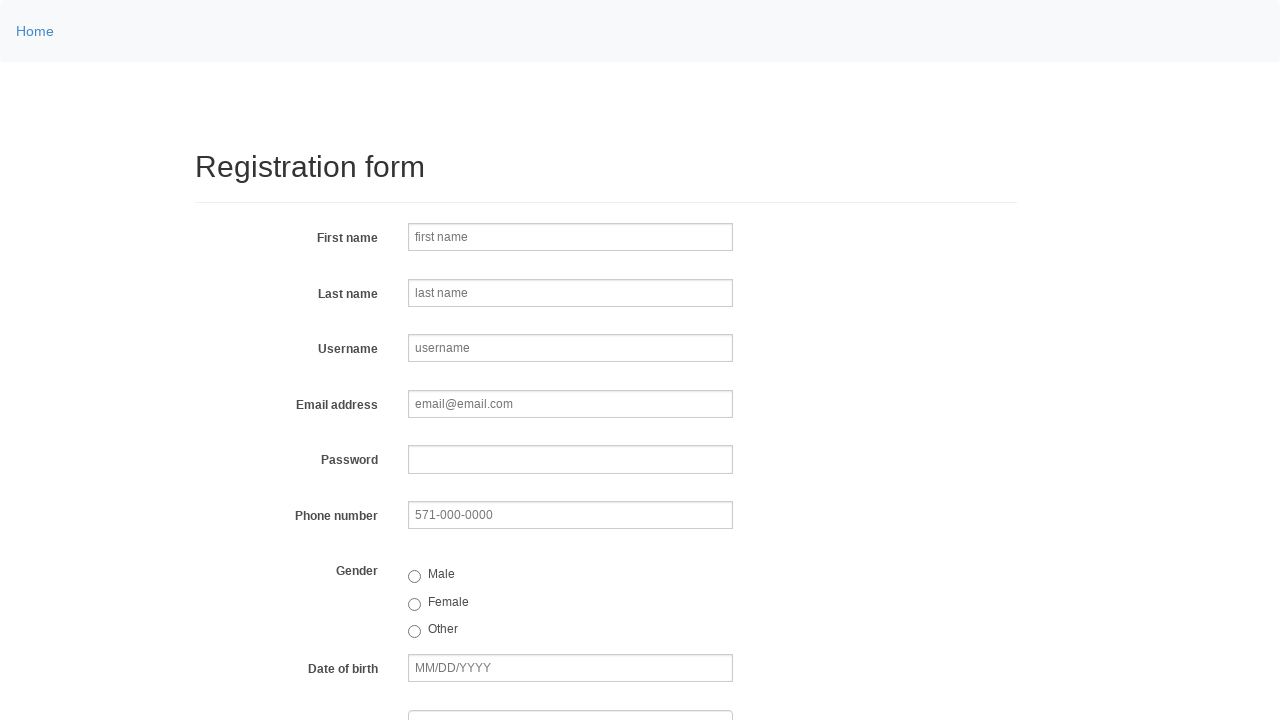